Tests webpage scrolling functionality by navigating to a page about JavaScriptExecutor and scrolling down 1000 pixels.

Starting URL: https://www.softwaretestingmaterial.com/javascriptexecutor-selenium-webdriver/

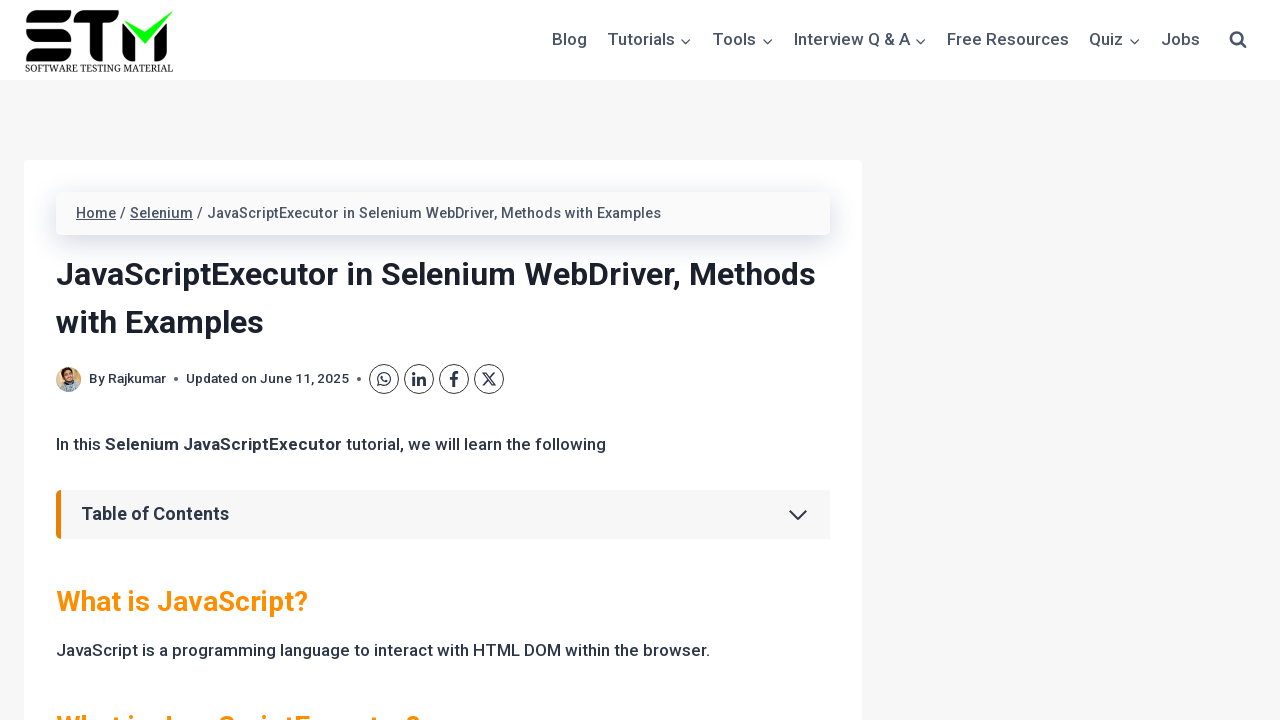

Navigated to JavaScriptExecutor Selenium WebDriver page
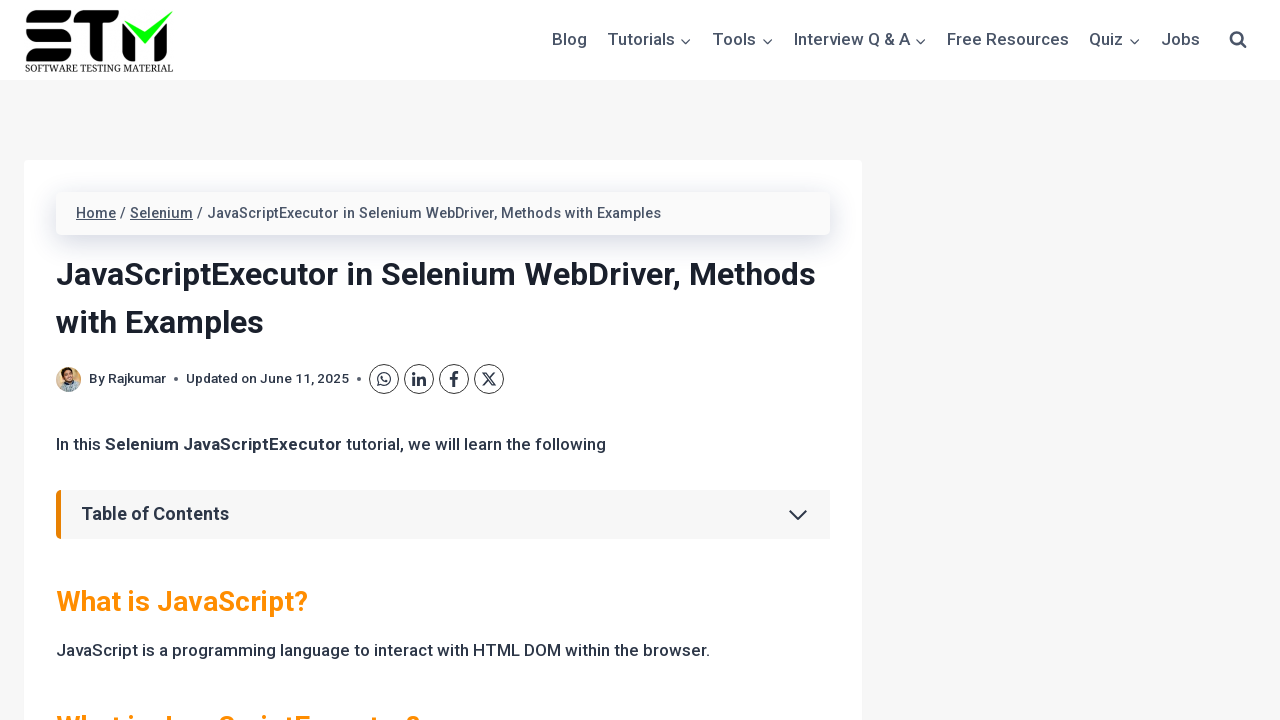

Scrolled down 1000 pixels using JavaScript
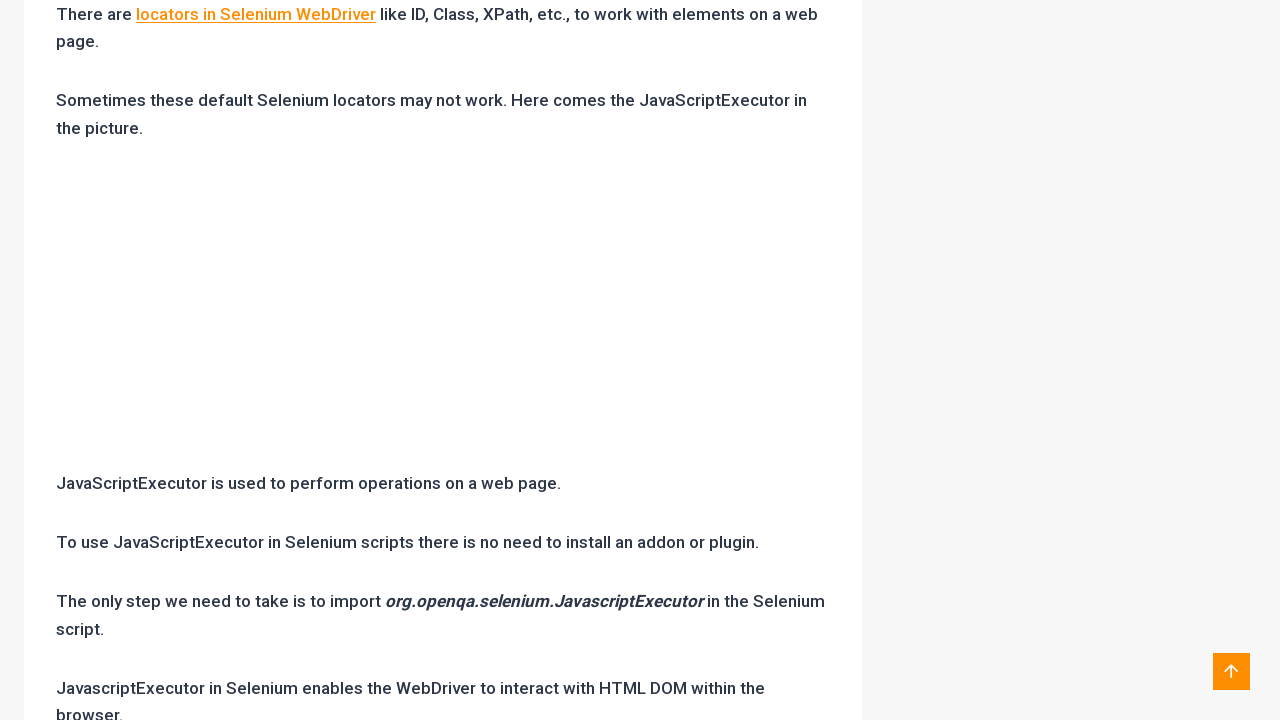

Waited 500ms for scroll to complete
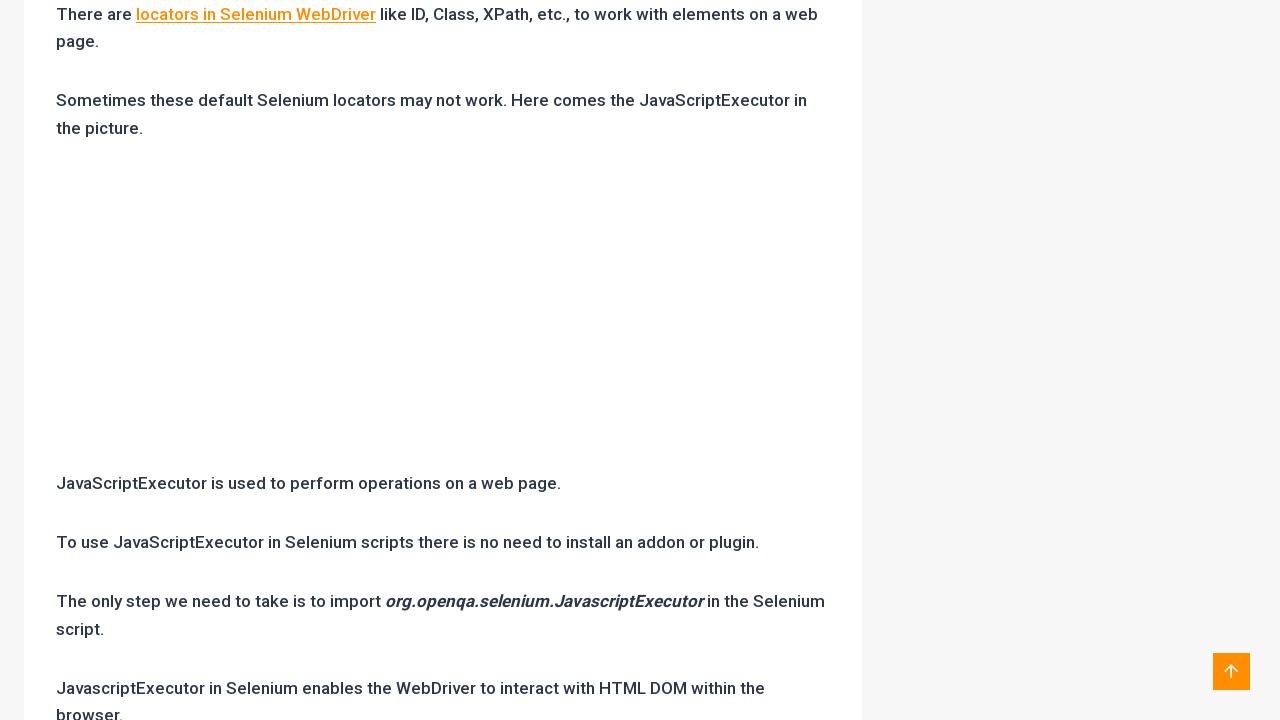

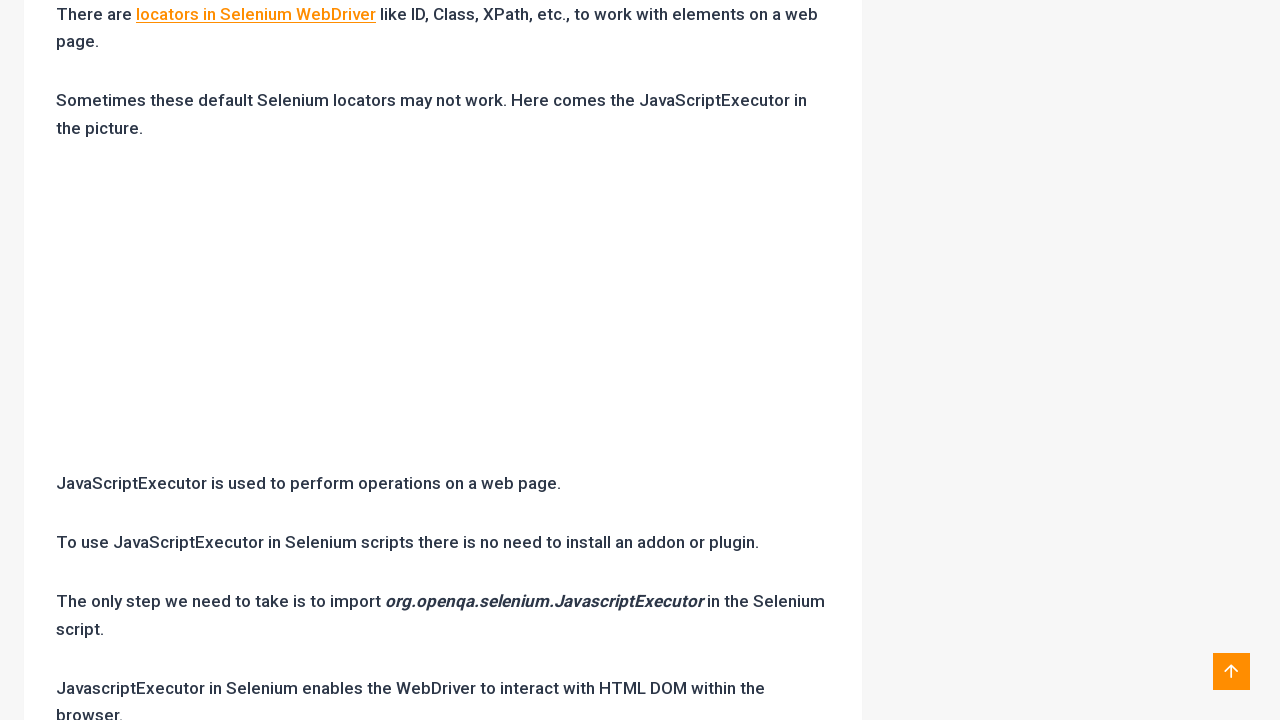